Tests various JavaScript alert handling including accepting alerts, dismissing alerts, and entering text in prompt dialogs

Starting URL: https://demo.automationtesting.in/Alerts.html

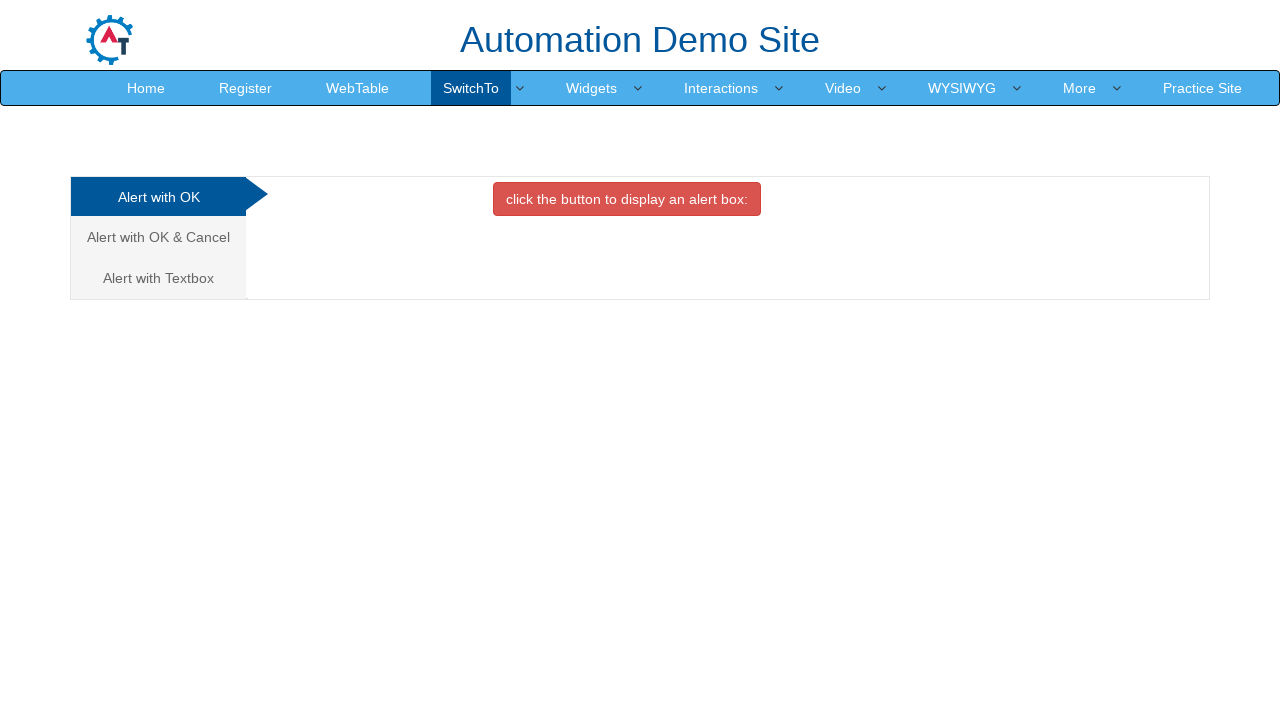

Clicked button to trigger JavaScript alert at (627, 199) on xpath=//*[@class='btn btn-danger']
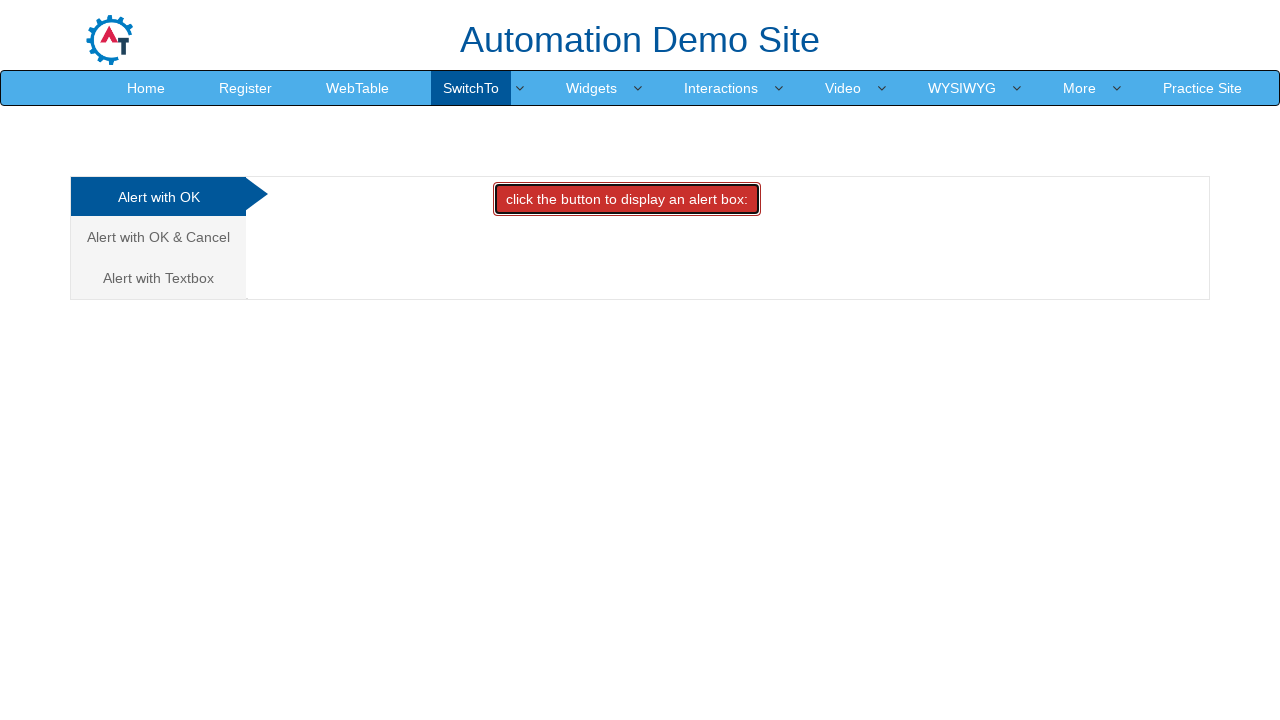

Set up dialog handler to accept alerts
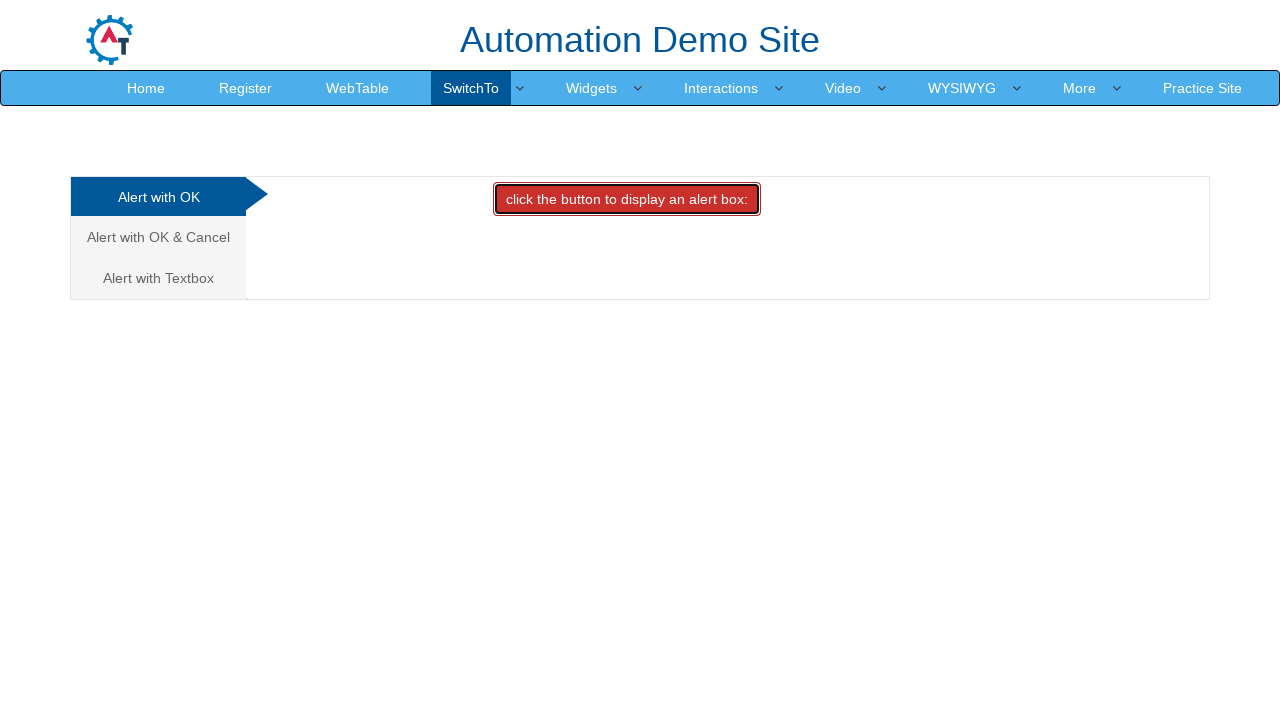

Waited 1 second after alert acceptance
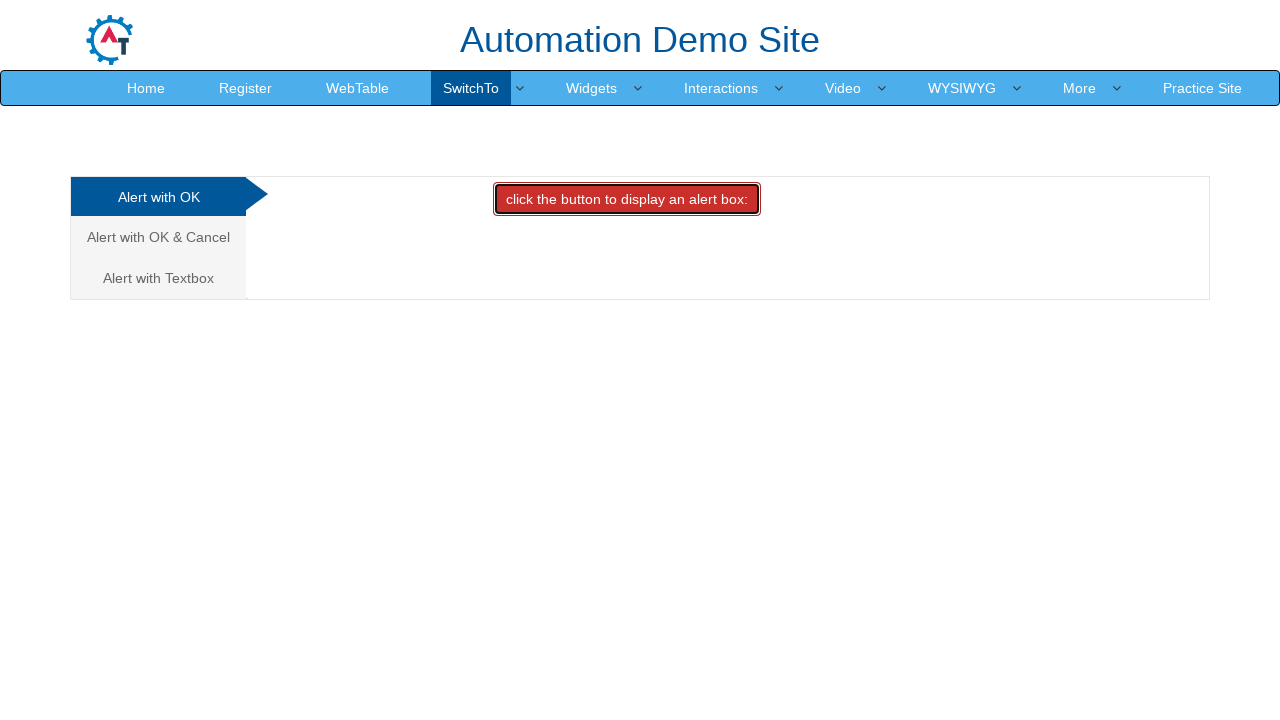

Clicked on Cancel tab to test dismissal alerts at (158, 237) on xpath=//a[@href='#CancelTab']
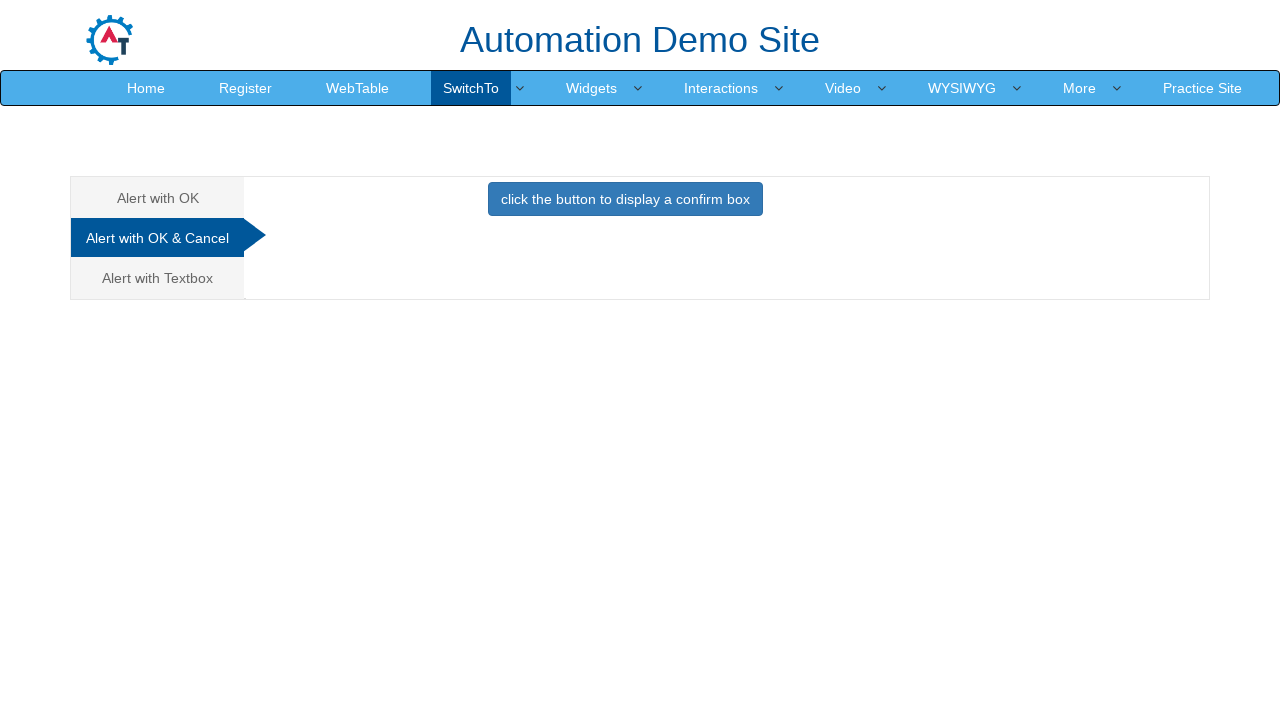

Clicked button to trigger confirmation dialog at (625, 199) on xpath=//*[@class='btn btn-primary']
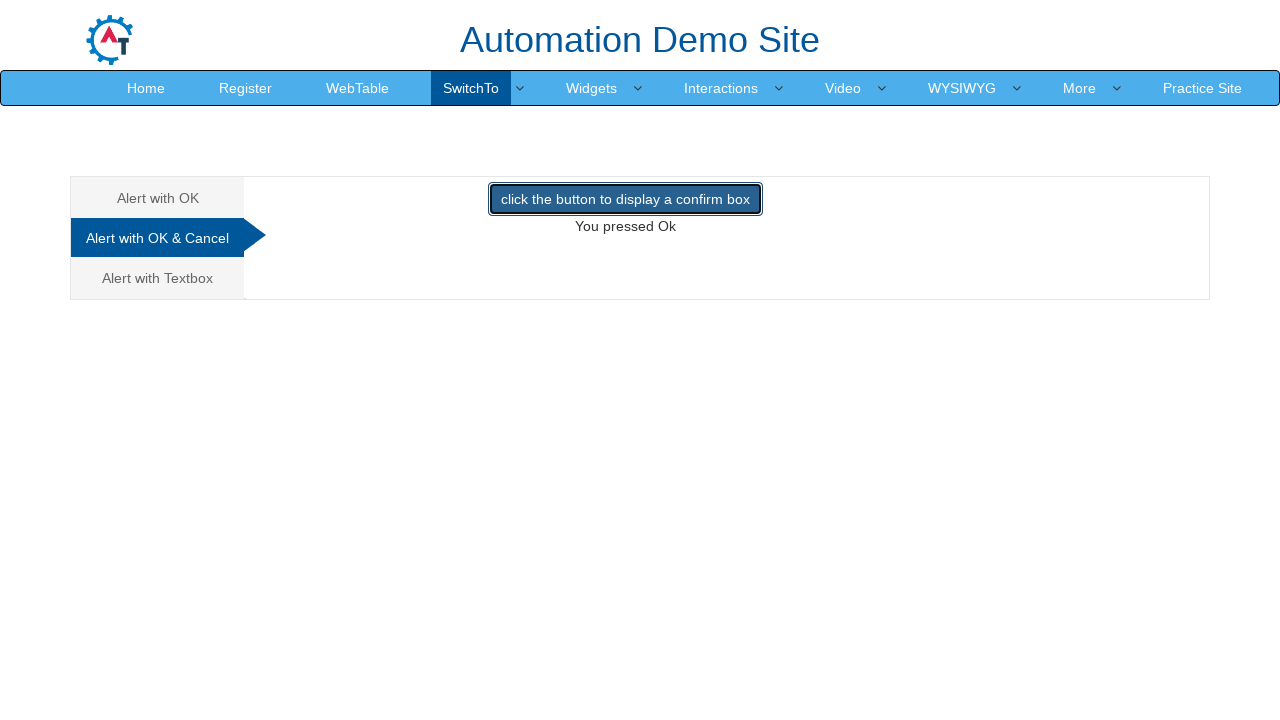

Waited 1 second after confirmation dialog appeared
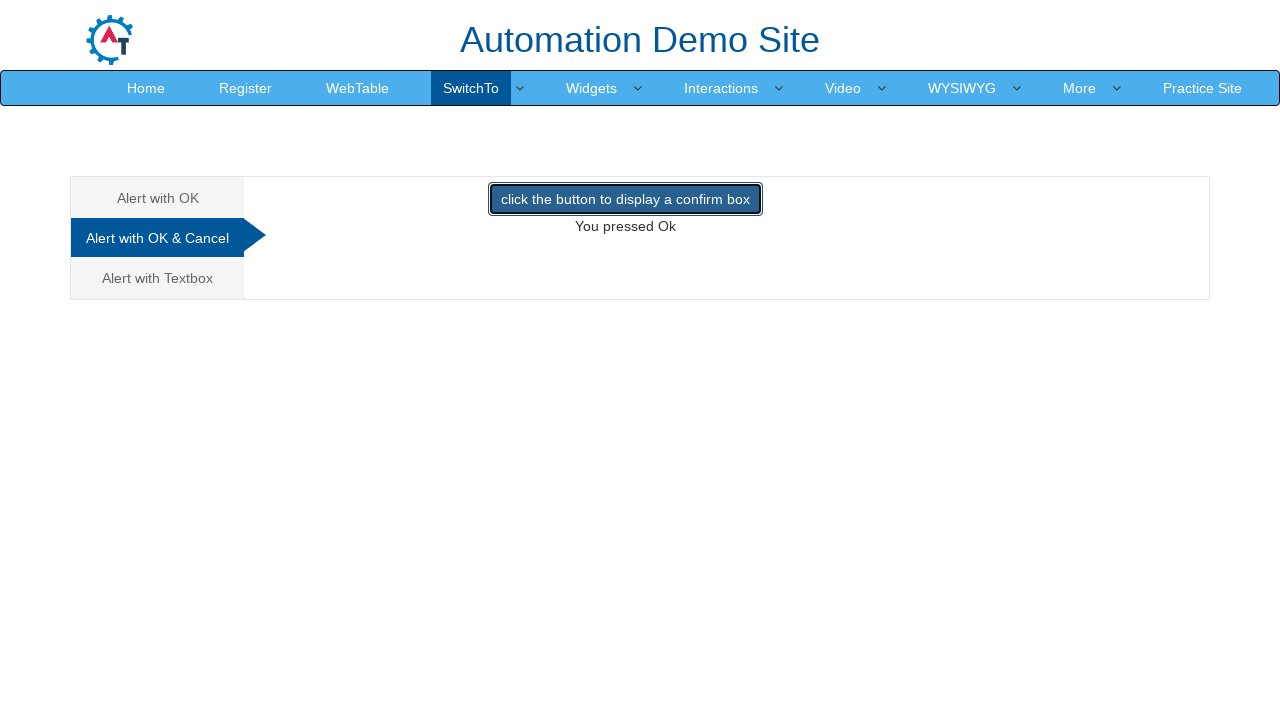

Clicked button again to accept confirmation dialog at (625, 199) on xpath=//*[@class='btn btn-primary']
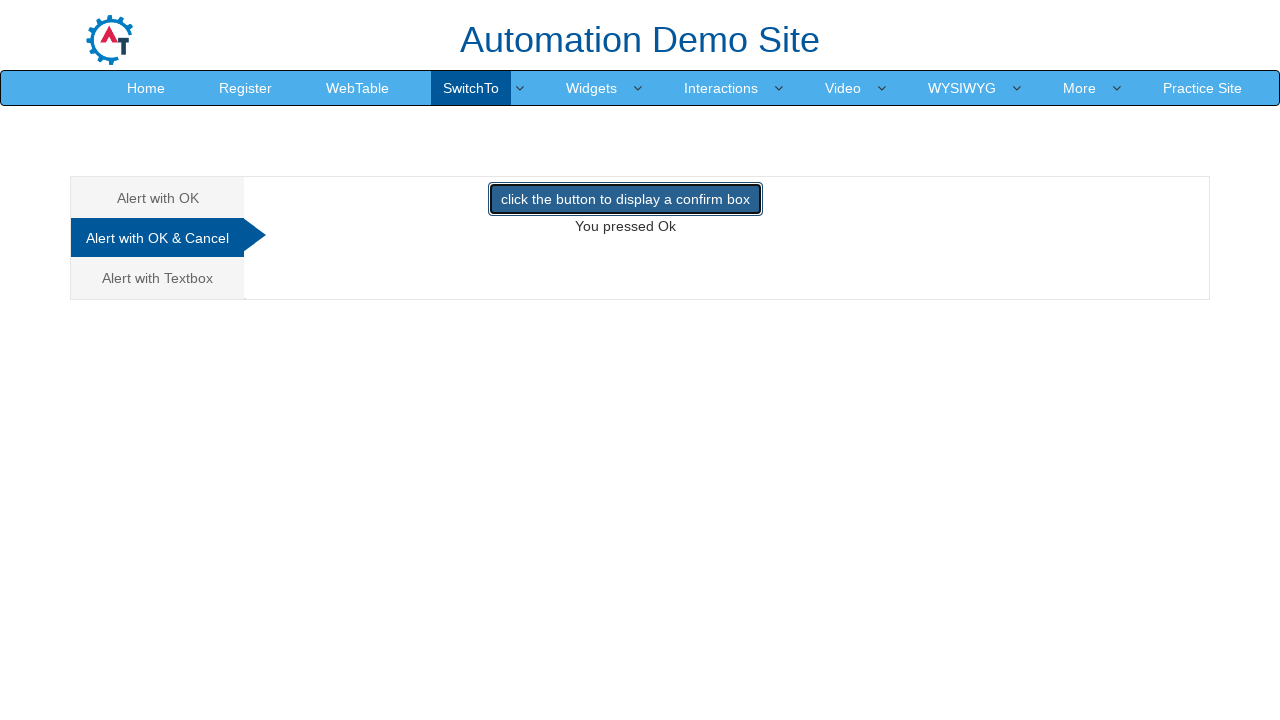

Waited 1 second after accepting confirmation
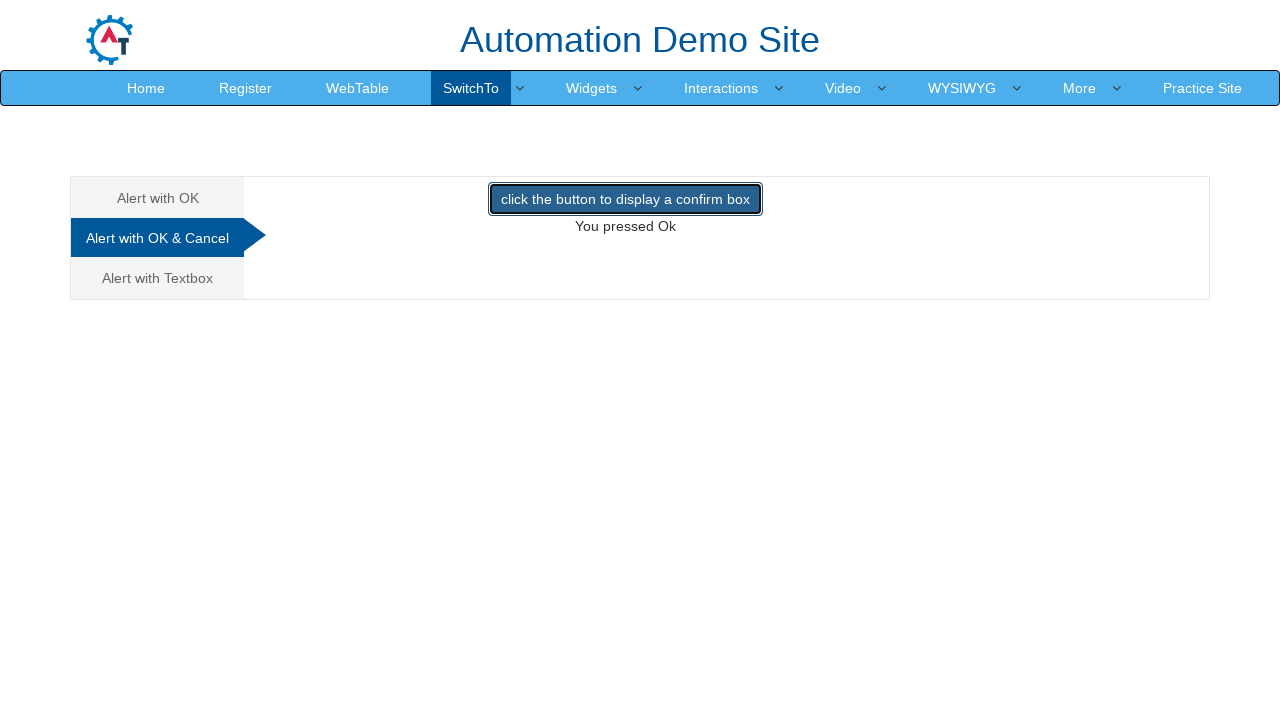

Clicked on Textbox tab to test prompt dialogs at (158, 278) on xpath=//a[@href='#Textbox']
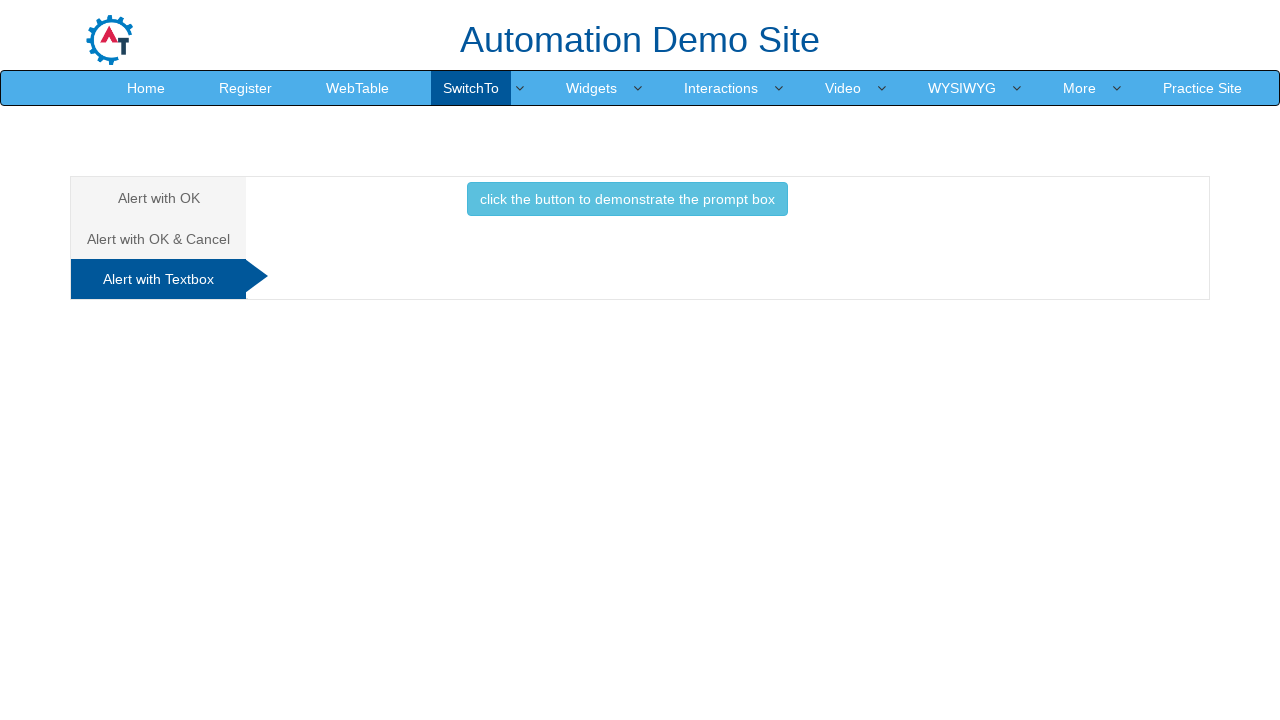

Clicked button to trigger prompt dialog for text input at (627, 199) on xpath=//*[@class='btn btn-info']
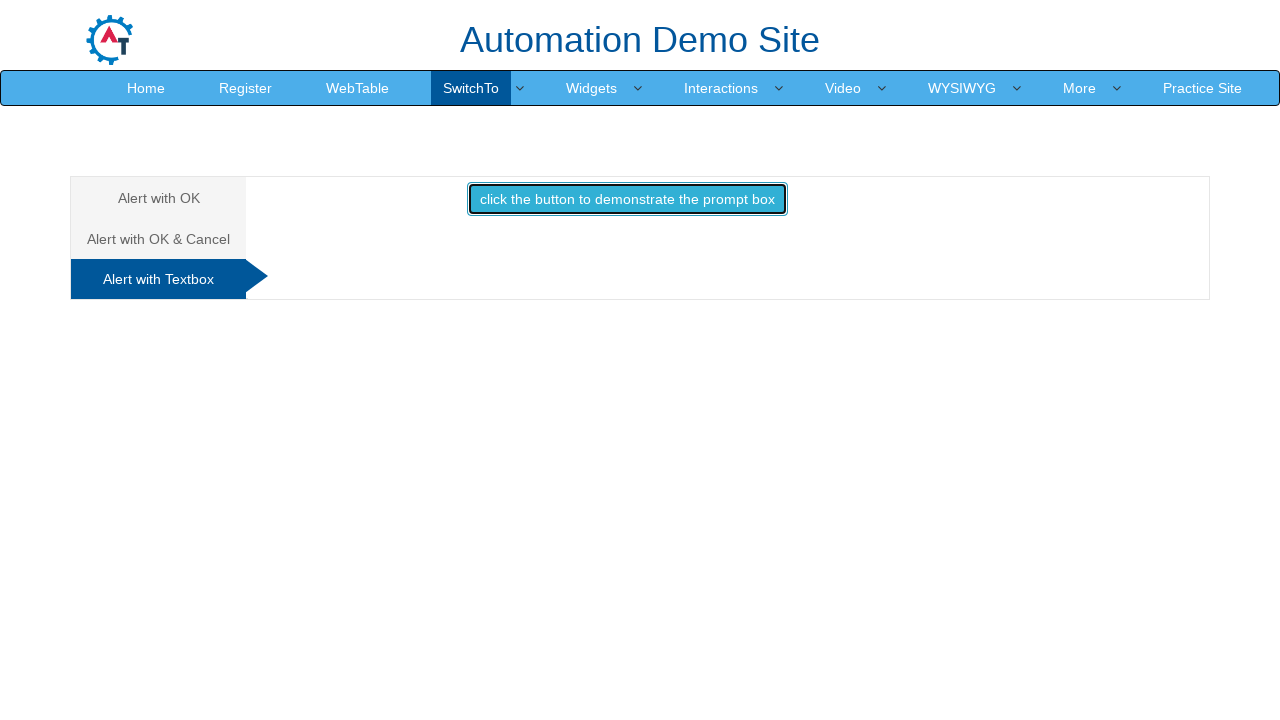

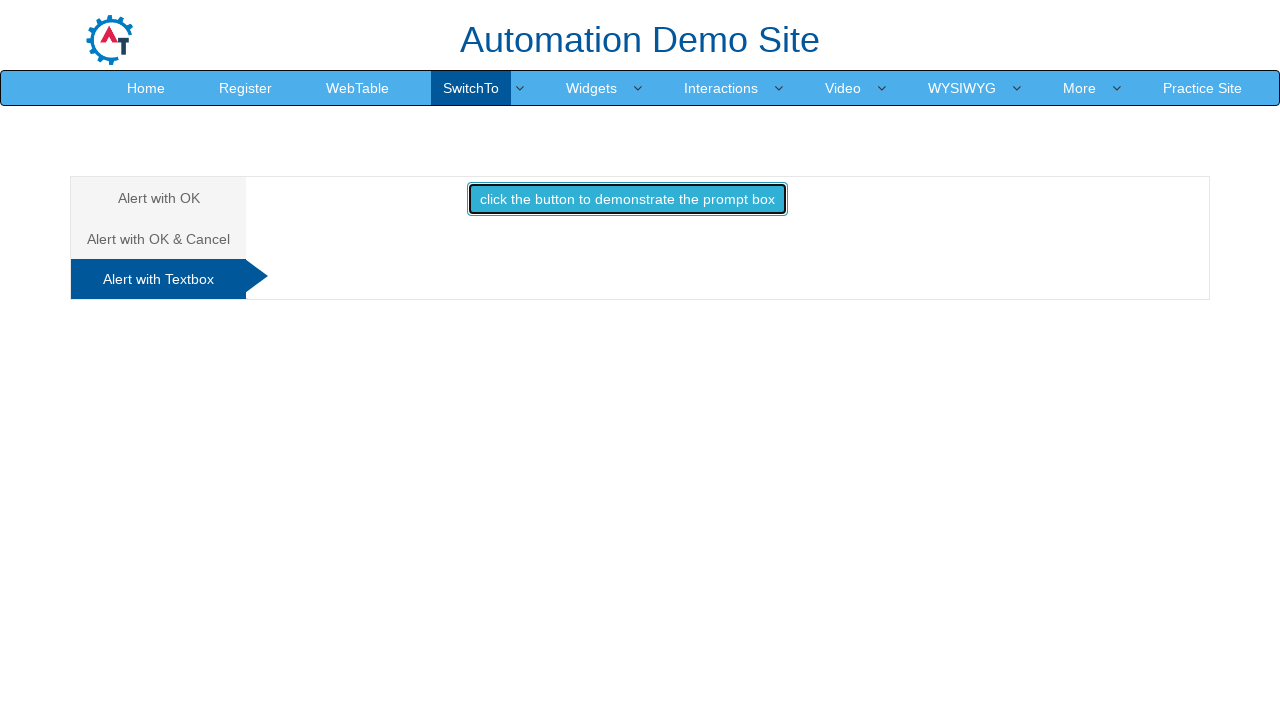